Navigates to the VCTC Pune website and scrolls down the page by 800 pixels

Starting URL: https://vctcpune.com/

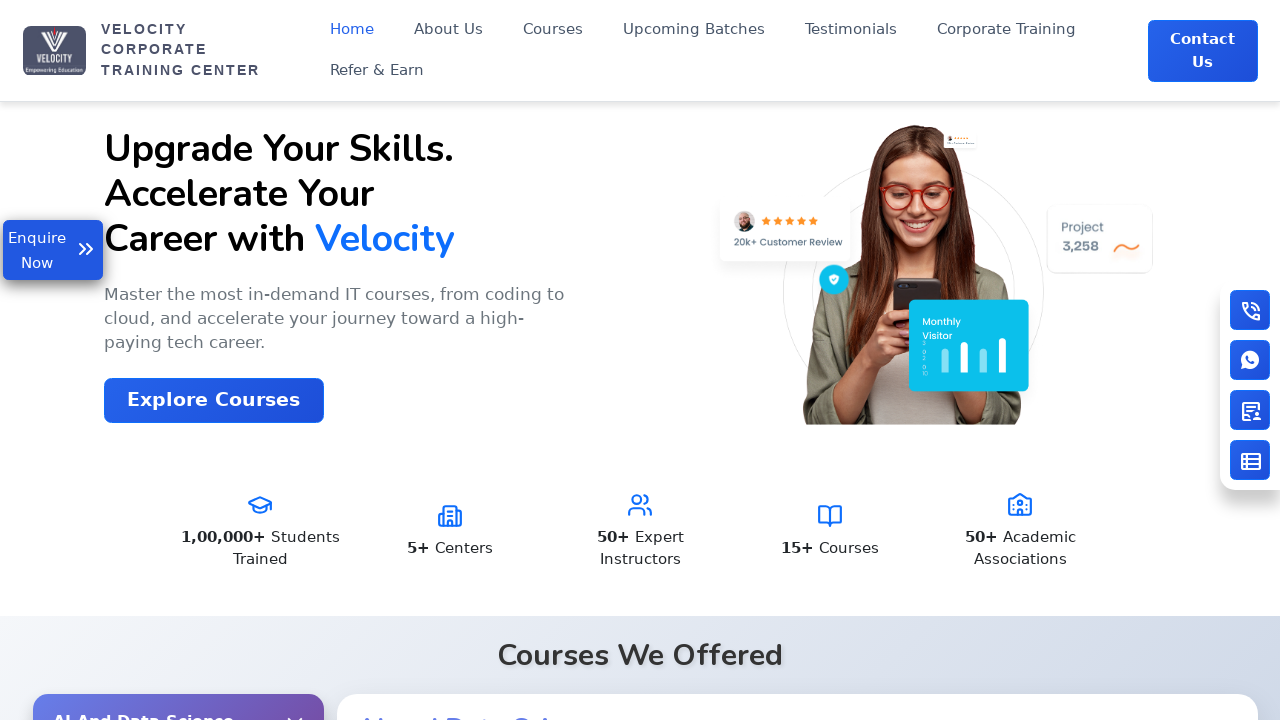

Navigated to VCTC Pune website at https://vctcpune.com/
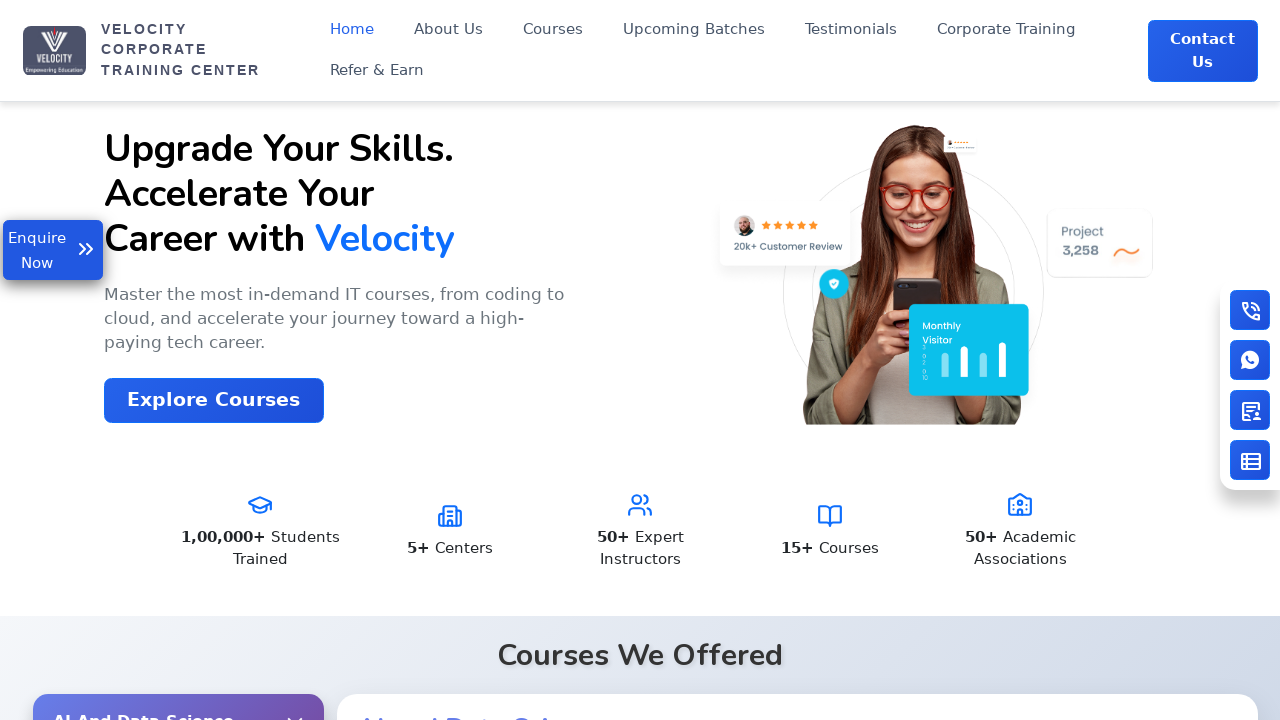

Scrolled down the page by 800 pixels
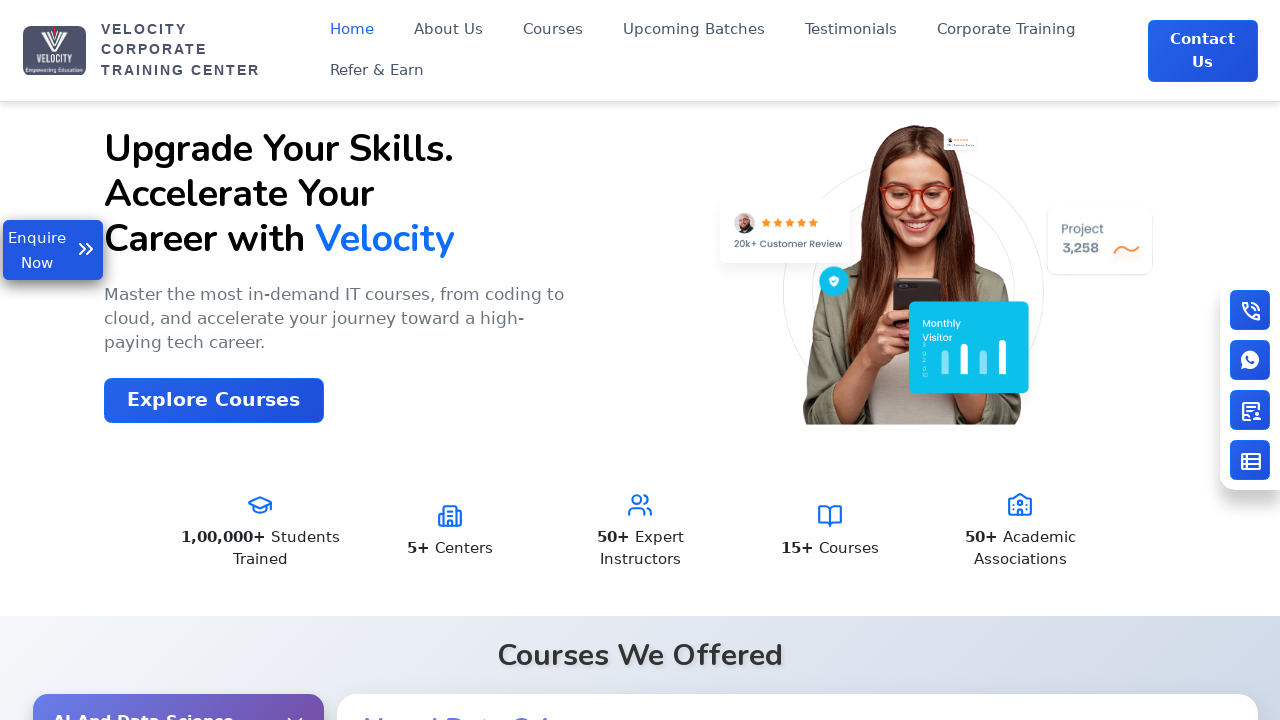

Waited 1000ms for scroll animation to complete
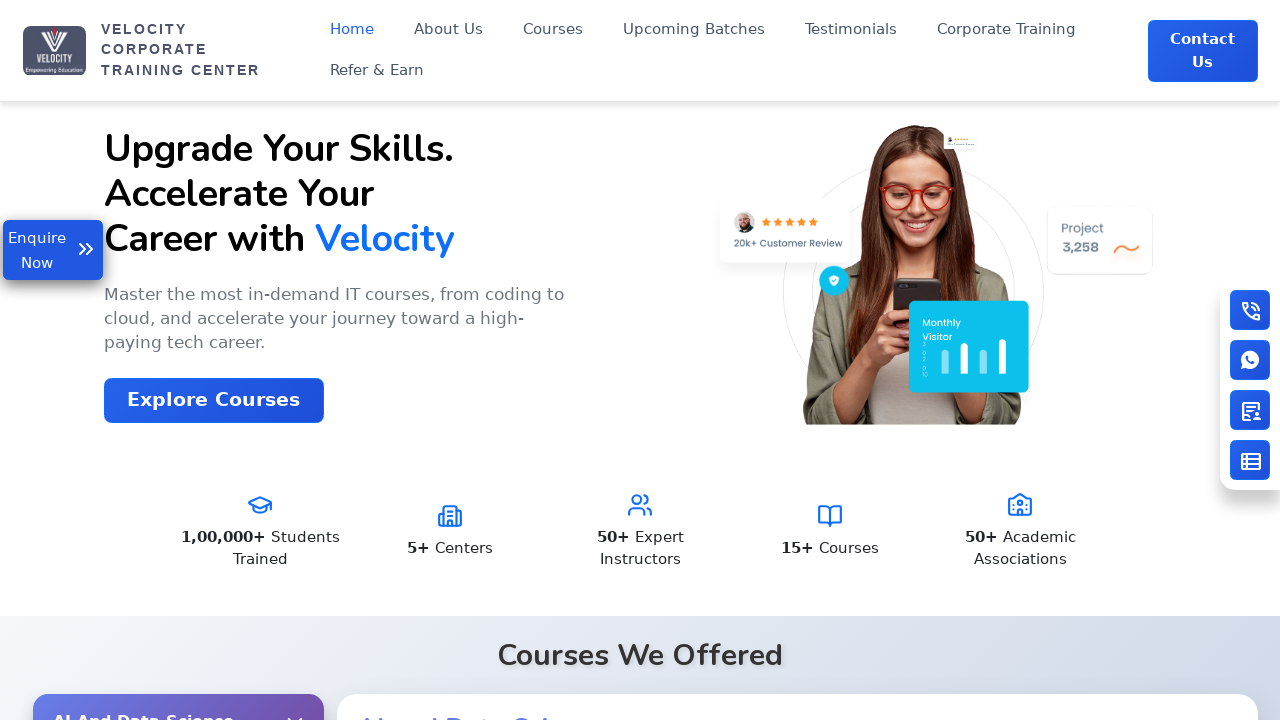

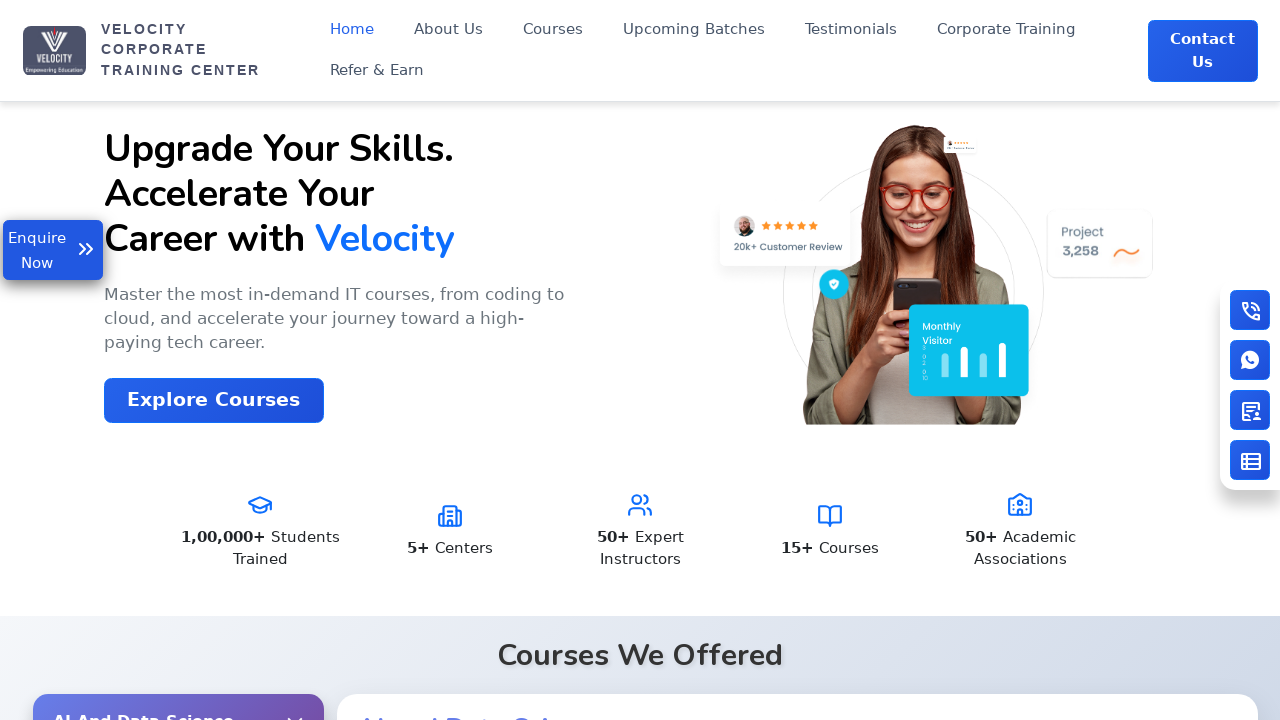